Tests the native JavaScript alert by clicking the alert button and accepting the browser alert dialog

Starting URL: https://sweetalert.js.org/

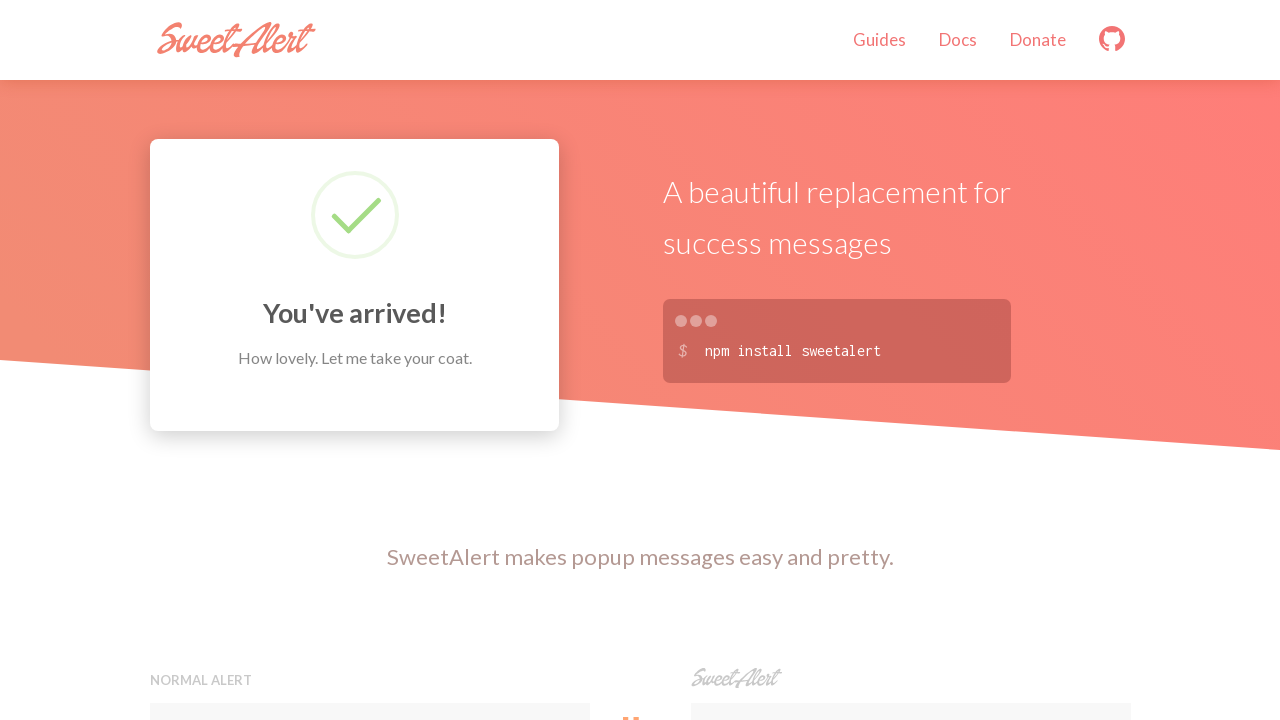

Set up dialog handler to accept browser alerts
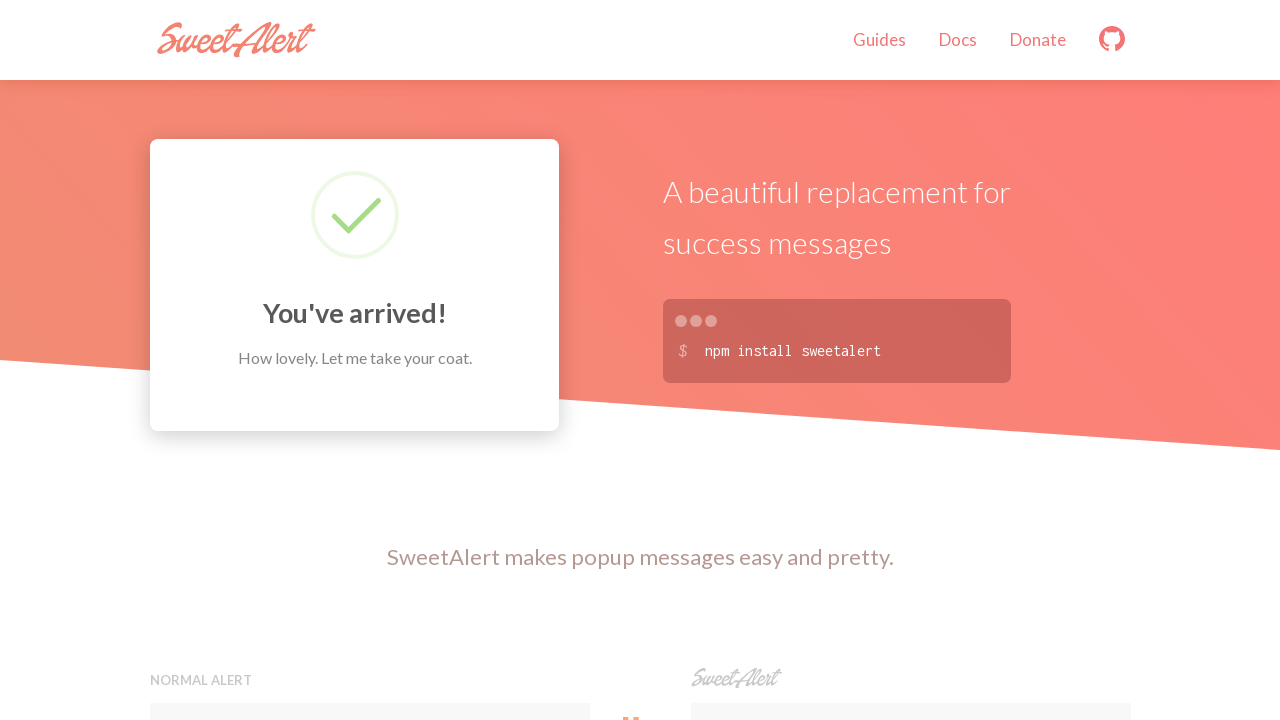

Clicked alert button to trigger JavaScript alert at (370, 360) on xpath=//button[contains(@onclick, 'alert')]
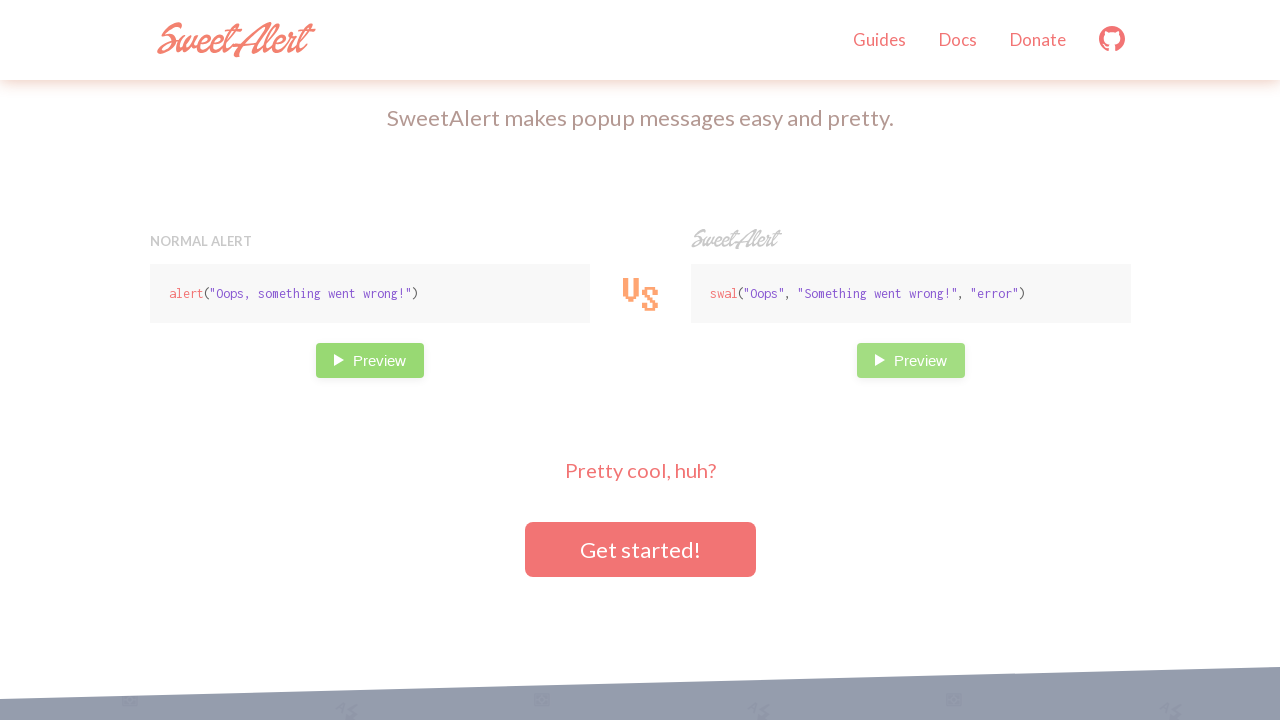

Waited for alert to be processed
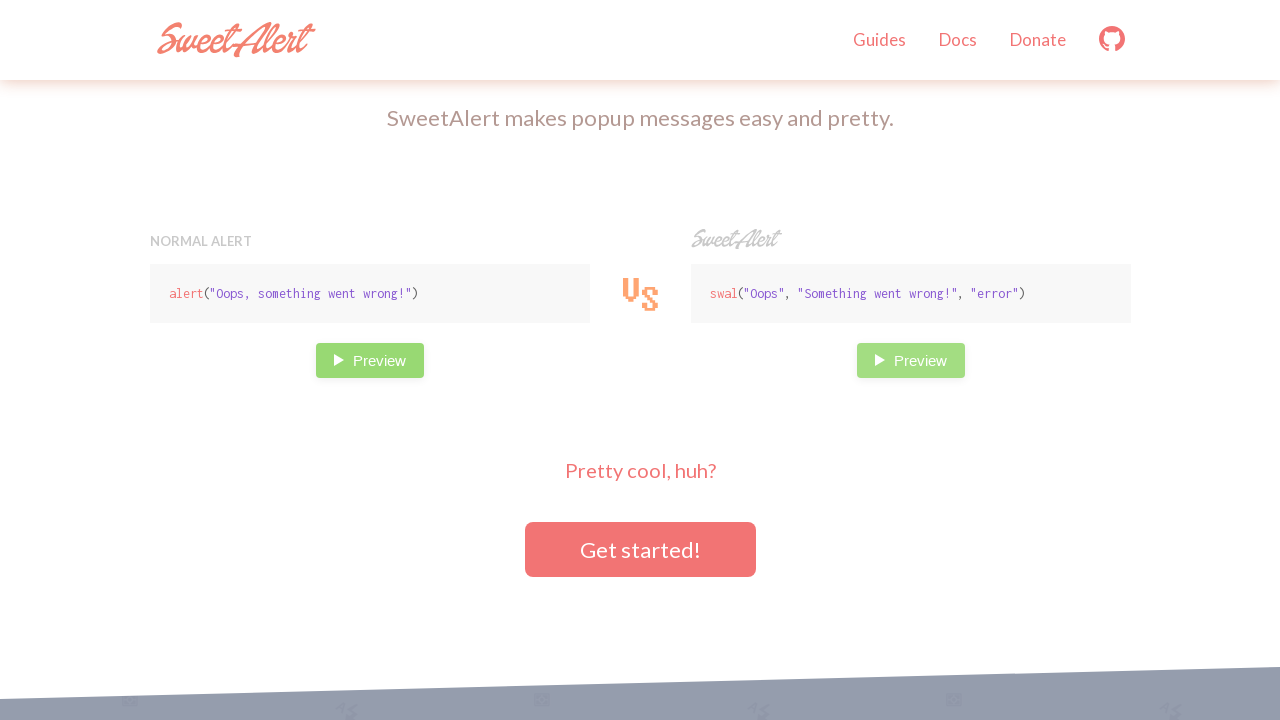

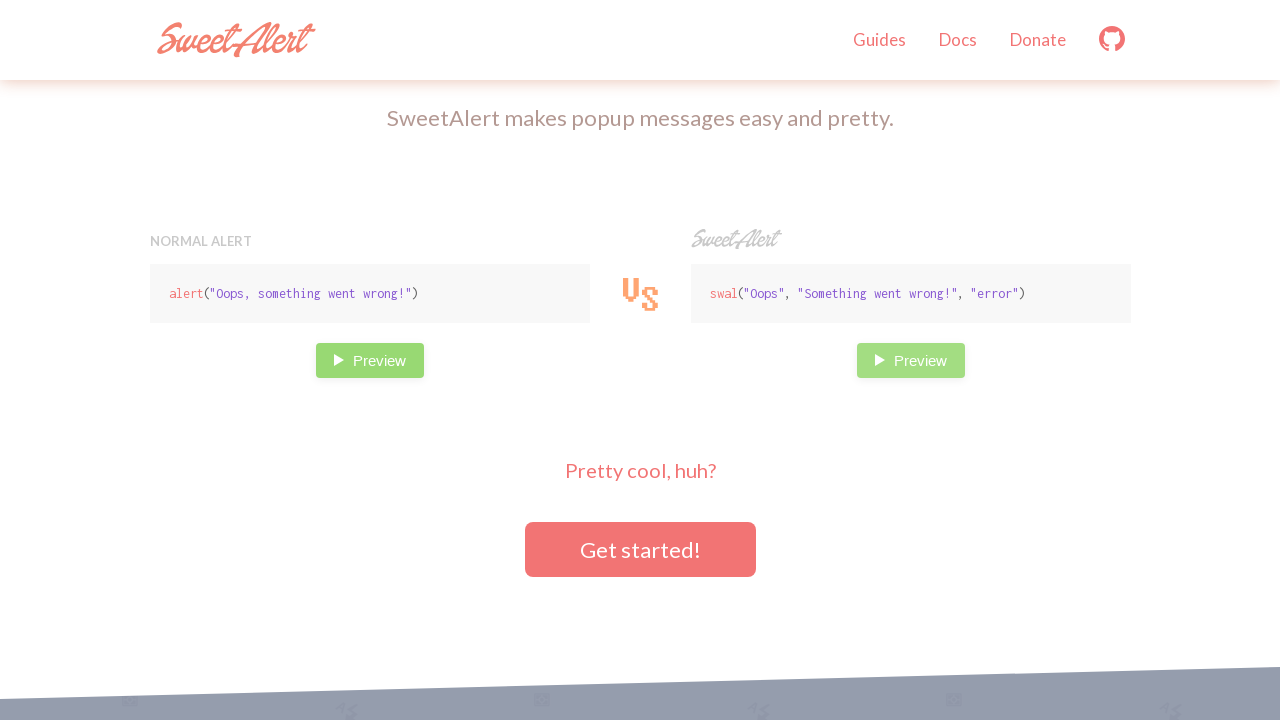